Tests date picker functionality by directly filling a date value into a date input field

Starting URL: https://testautomationpractice.blogspot.com/

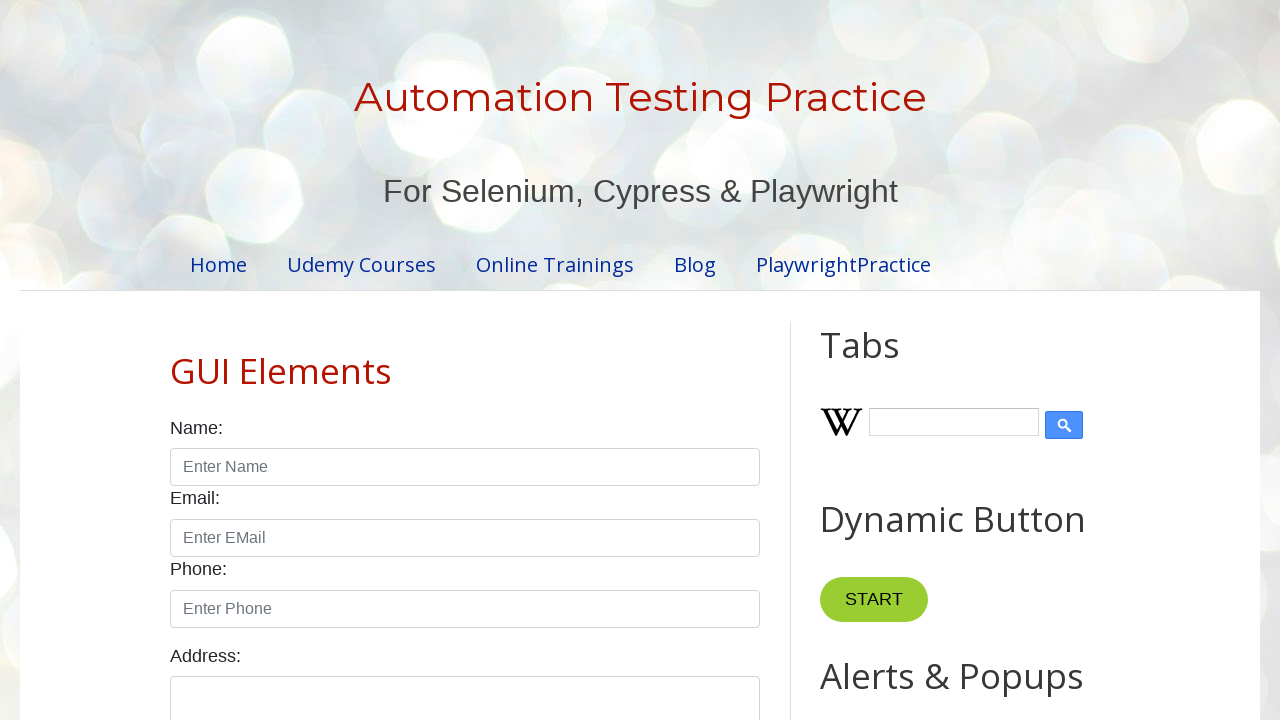

Filled date picker input with date value 04/25/2025 on #datepicker
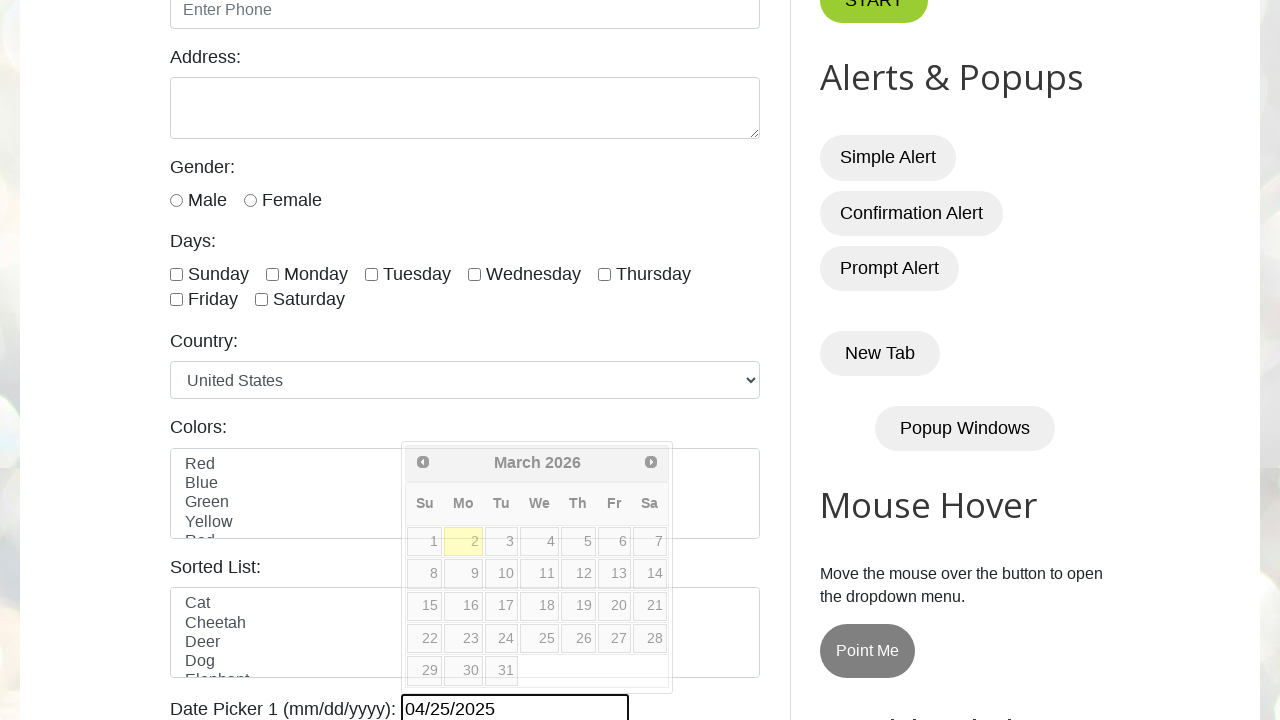

Waited 2000ms for date to be set
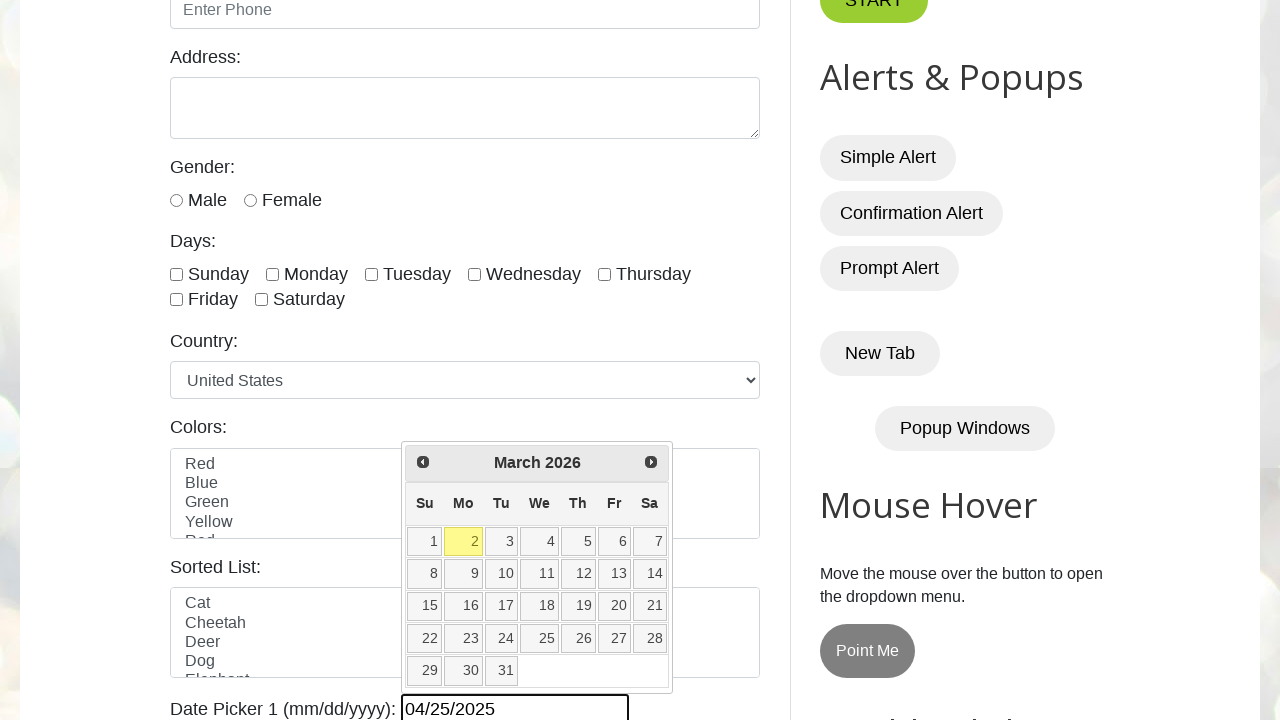

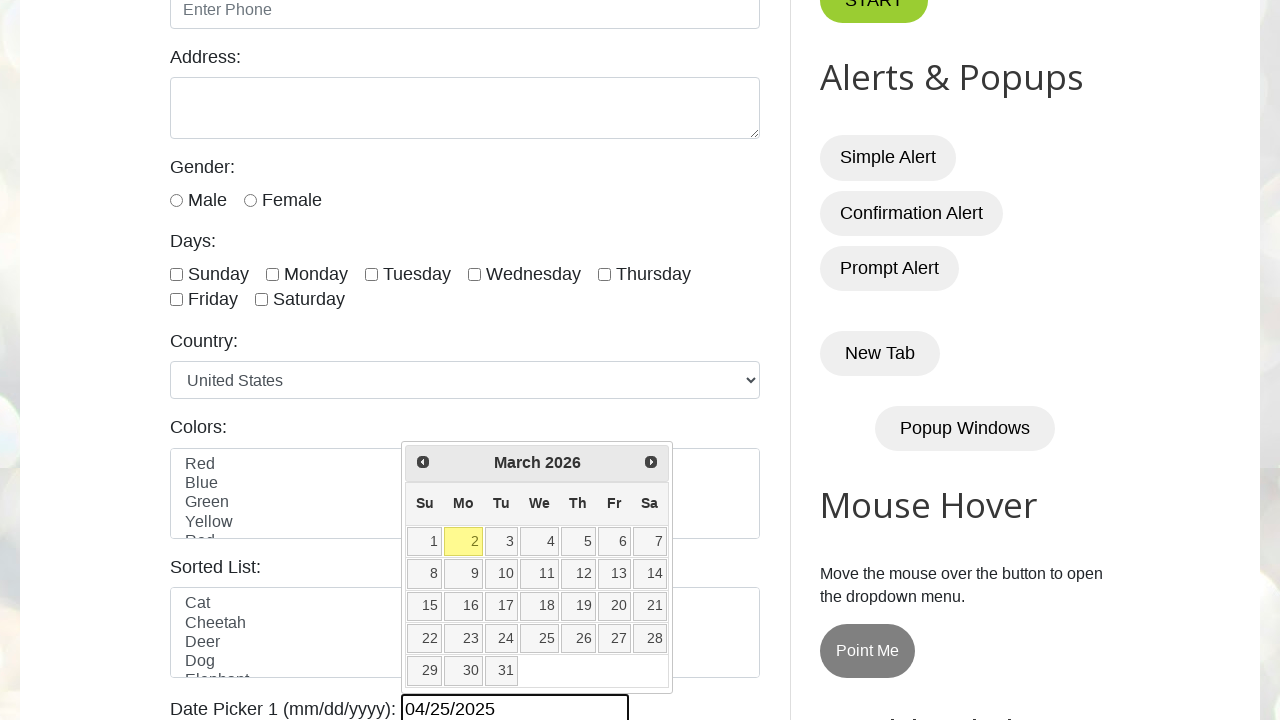